Tests confirm dialog by clicking a button, dismissing the dialog, and verifying the result text

Starting URL: https://demoqa.com/alerts

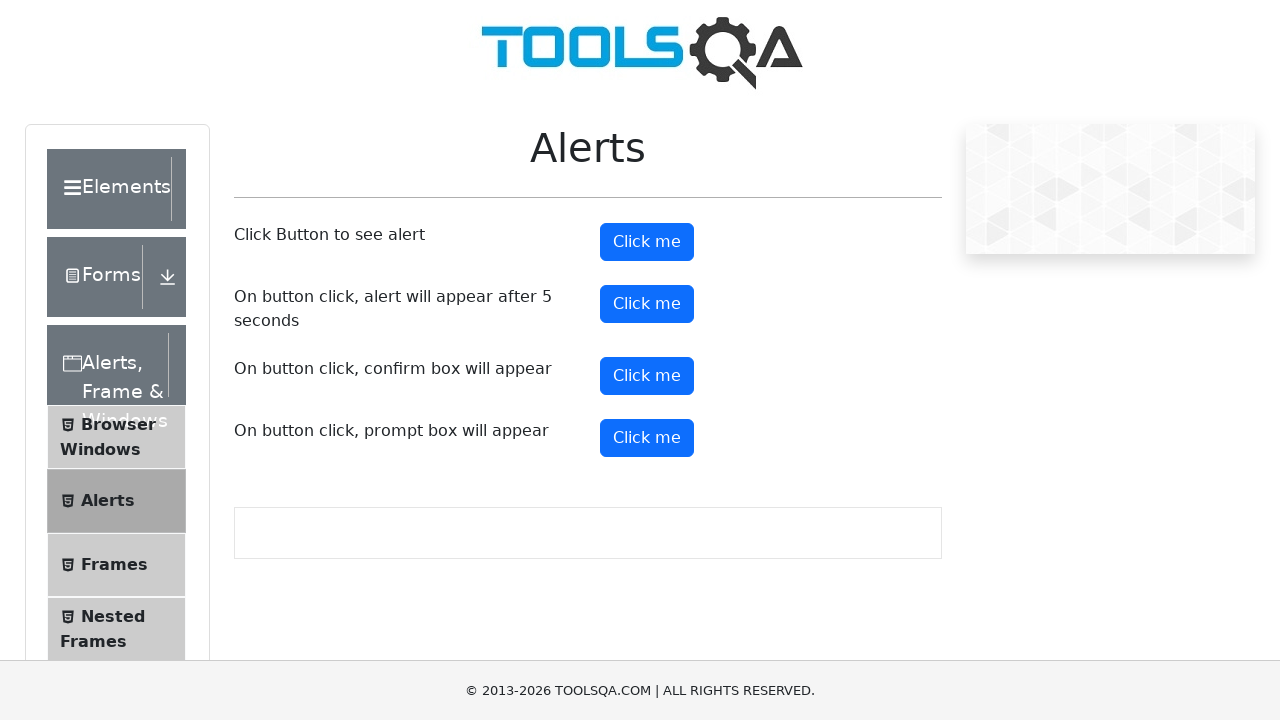

Set up dialog handler to dismiss any dialog
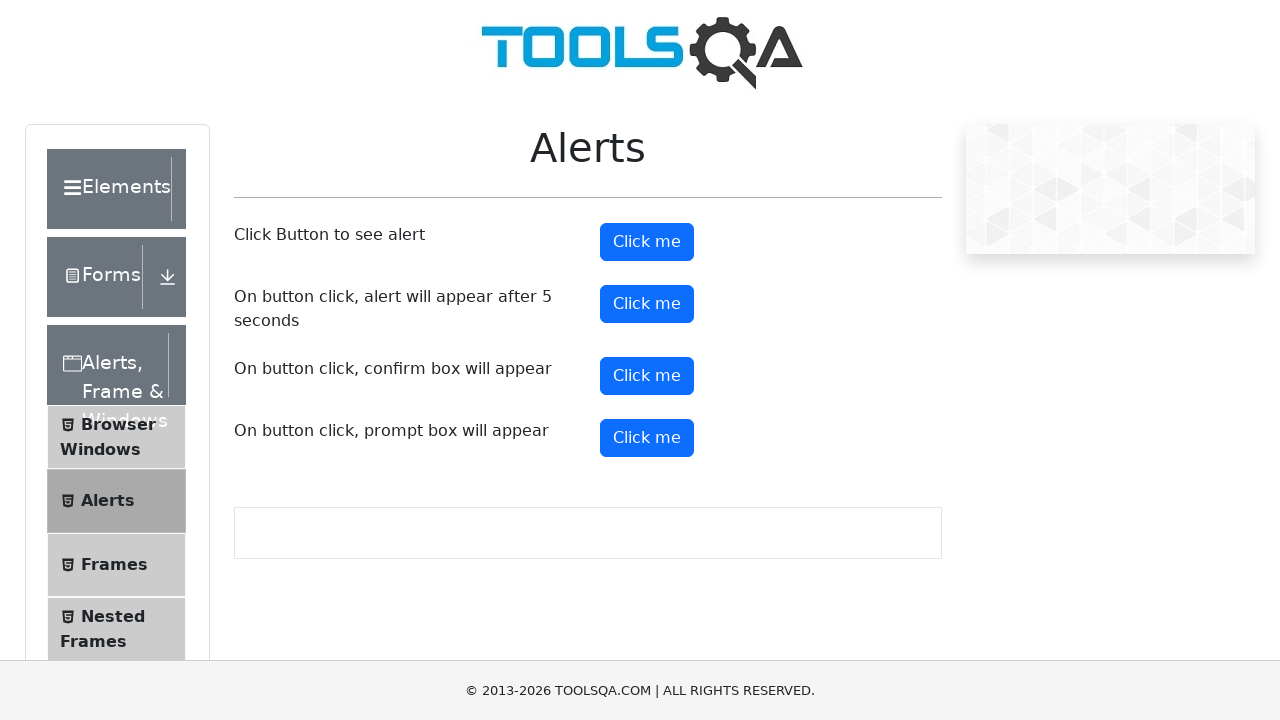

Clicked confirm button to trigger dialog at (647, 376) on #confirmButton
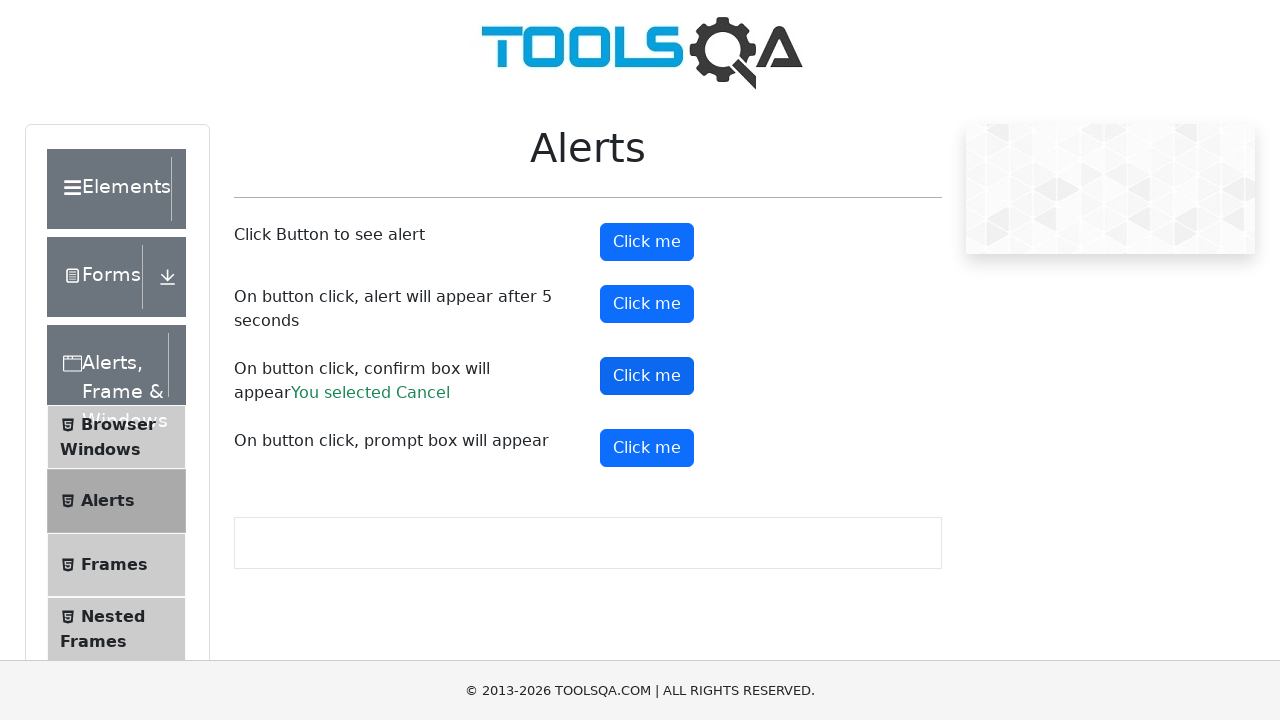

Waited for confirm result element to appear
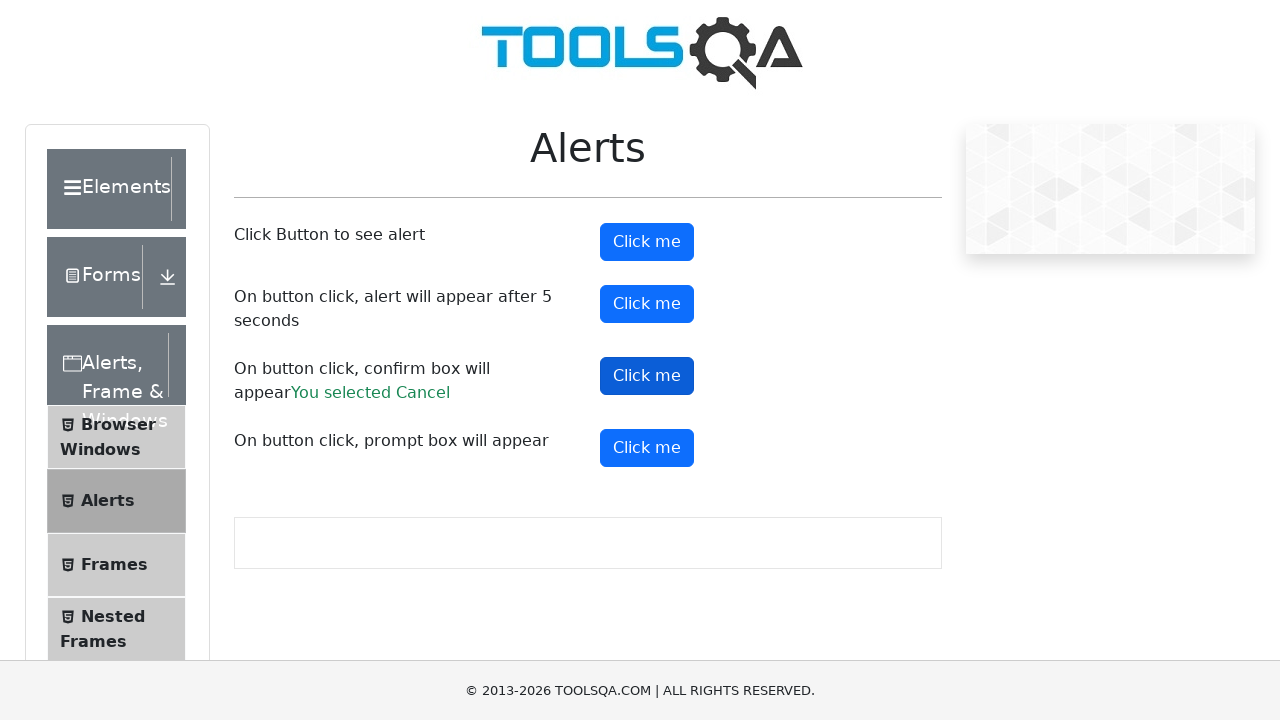

Verified result text shows 'You selected Cancel'
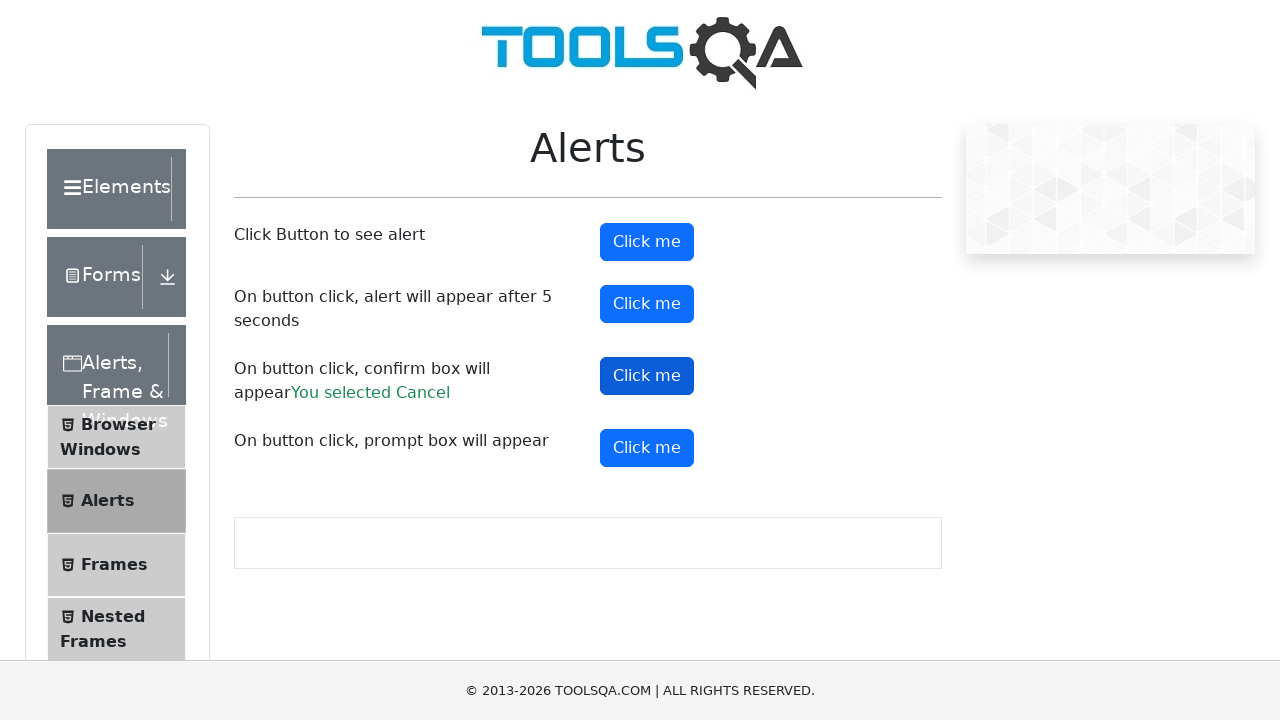

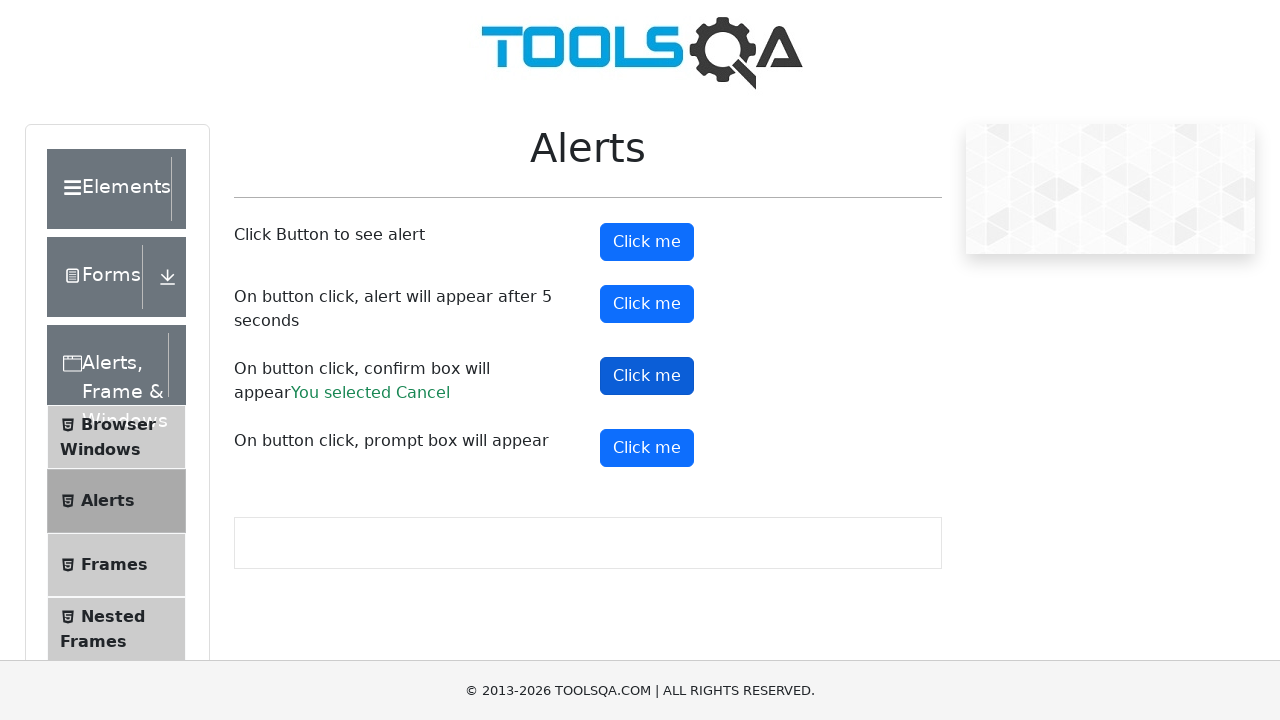